Tests login form validation by entering credentials, clearing both fields, clicking login, and verifying the "Username is required" error message appears

Starting URL: https://www.saucedemo.com/

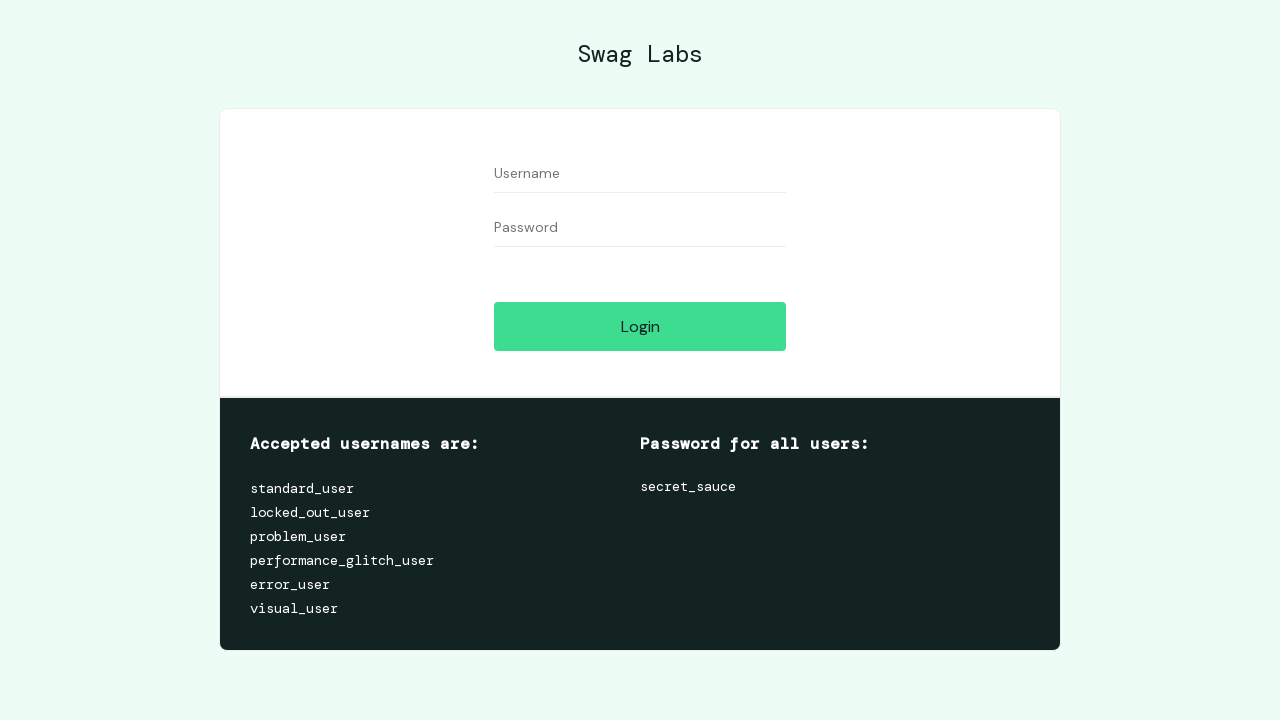

Filled username field with 'testuser' on #user-name
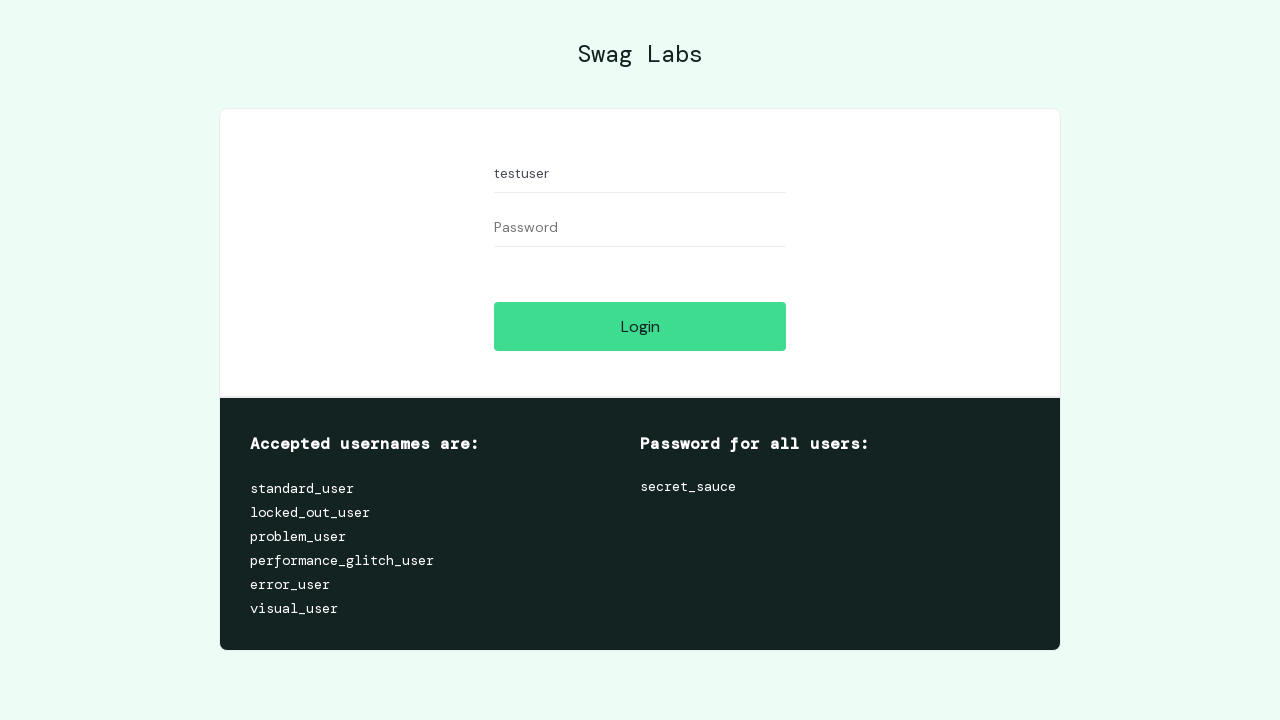

Filled password field with 'testpass123' on #password
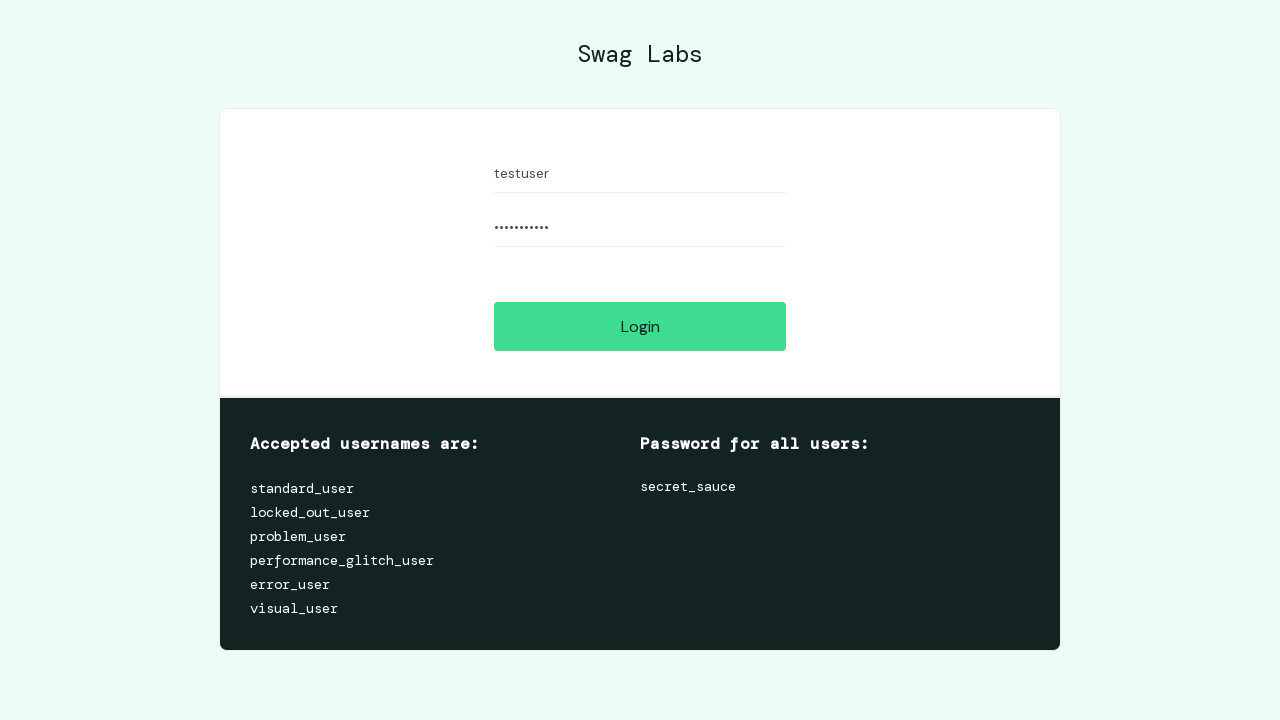

Cleared username field on #user-name
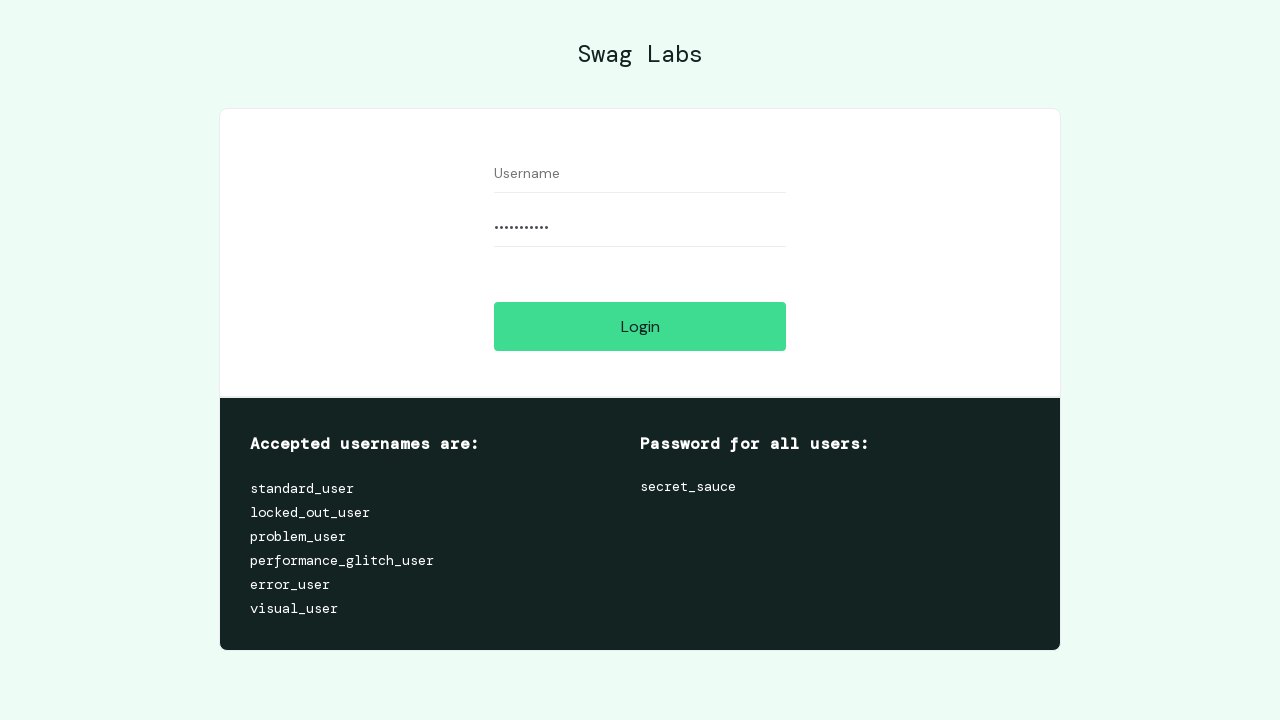

Cleared password field on #password
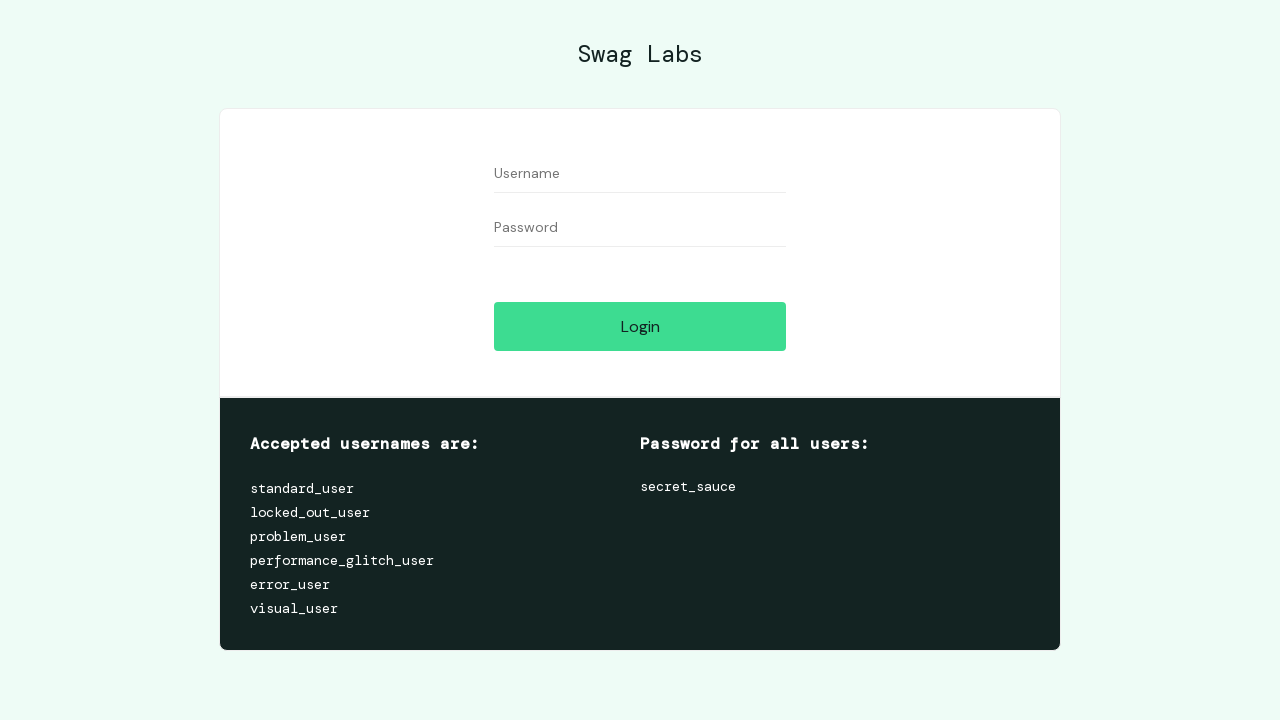

Clicked Login button with empty credentials at (640, 326) on #login-button
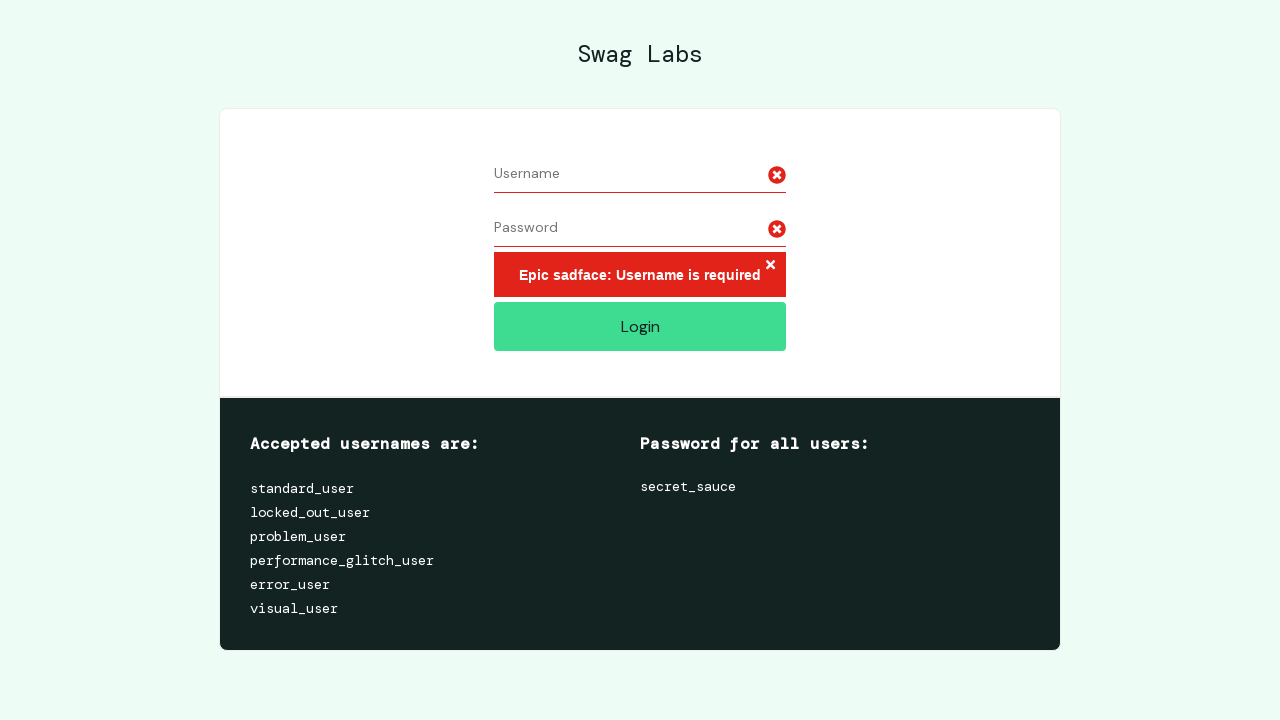

Error message element appeared
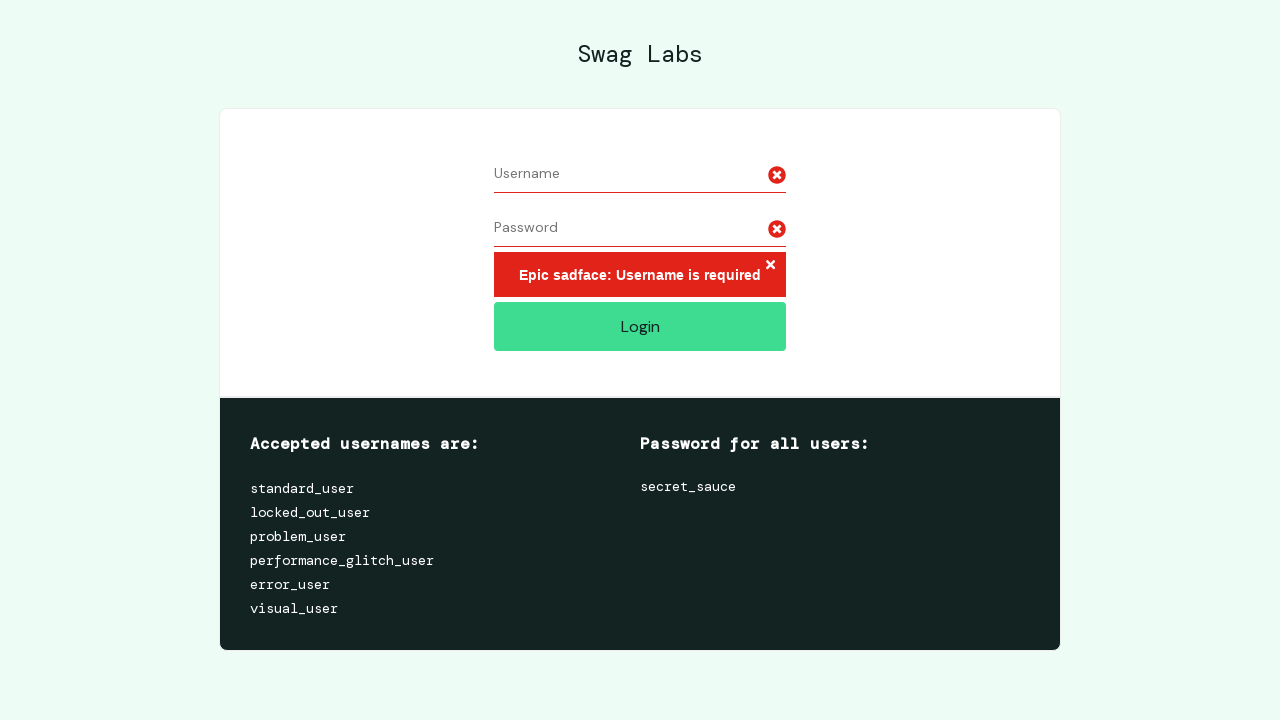

Located error message element
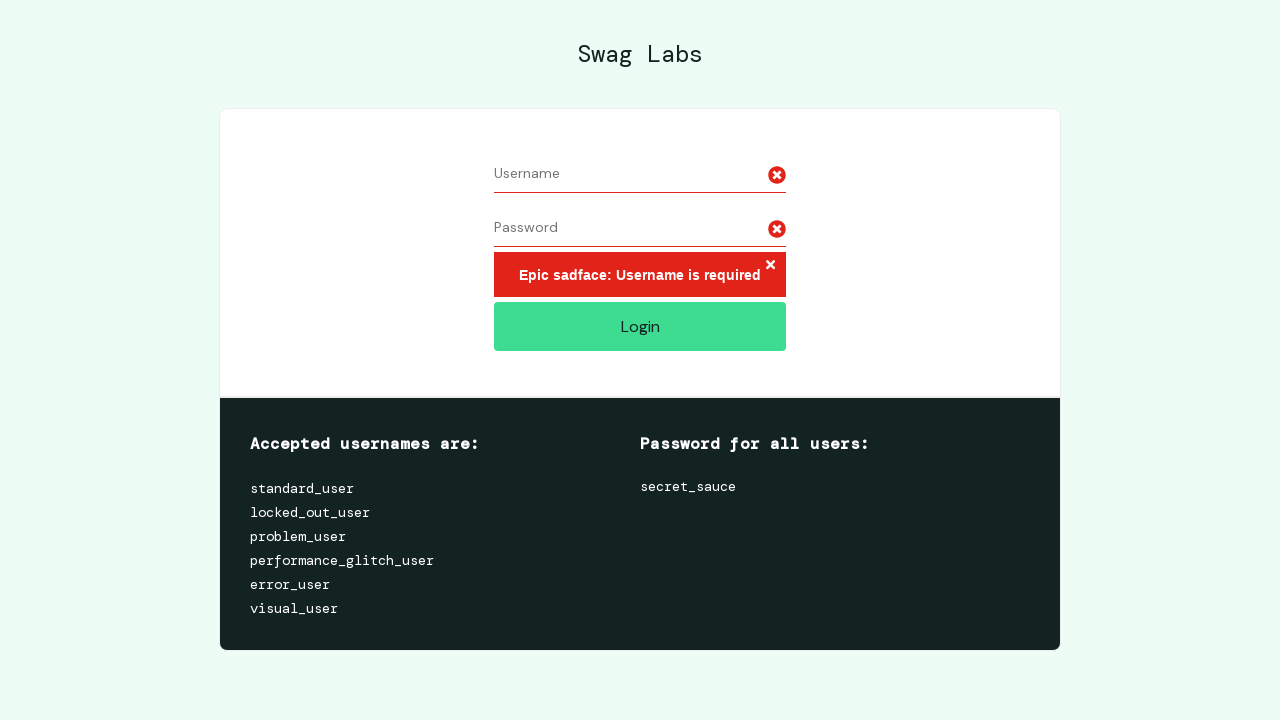

Verified 'Username is required' error message is displayed
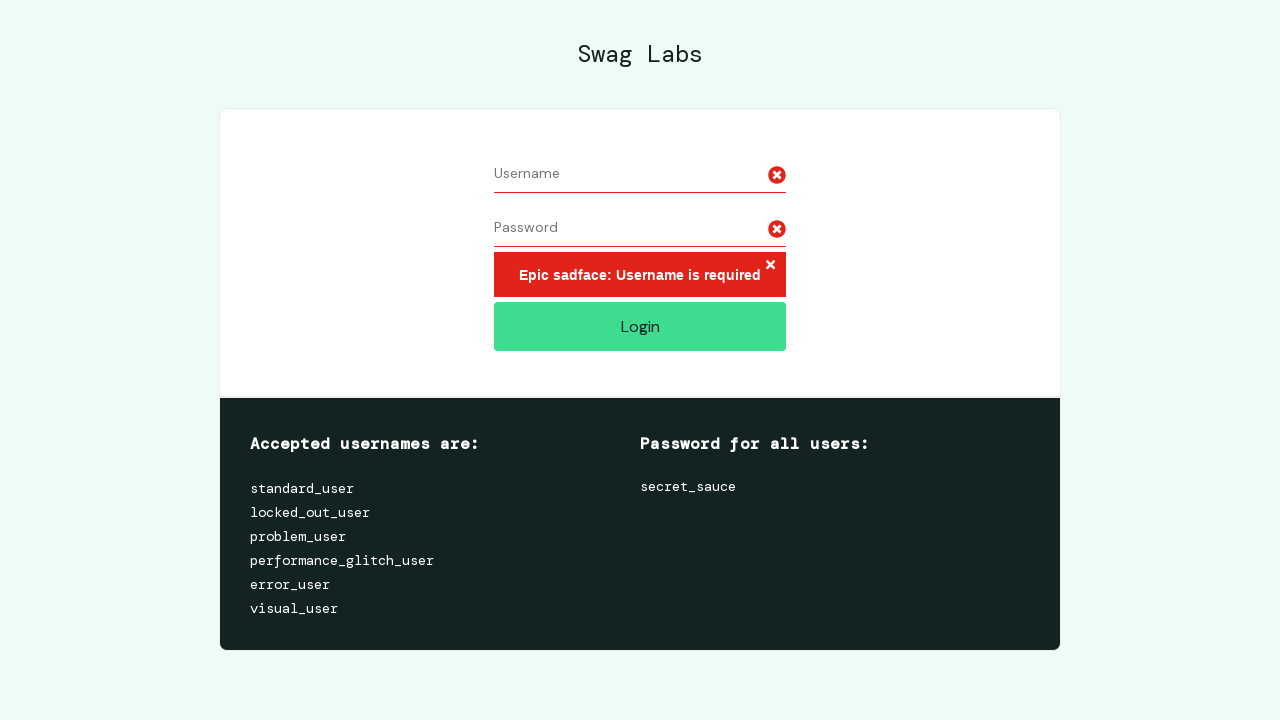

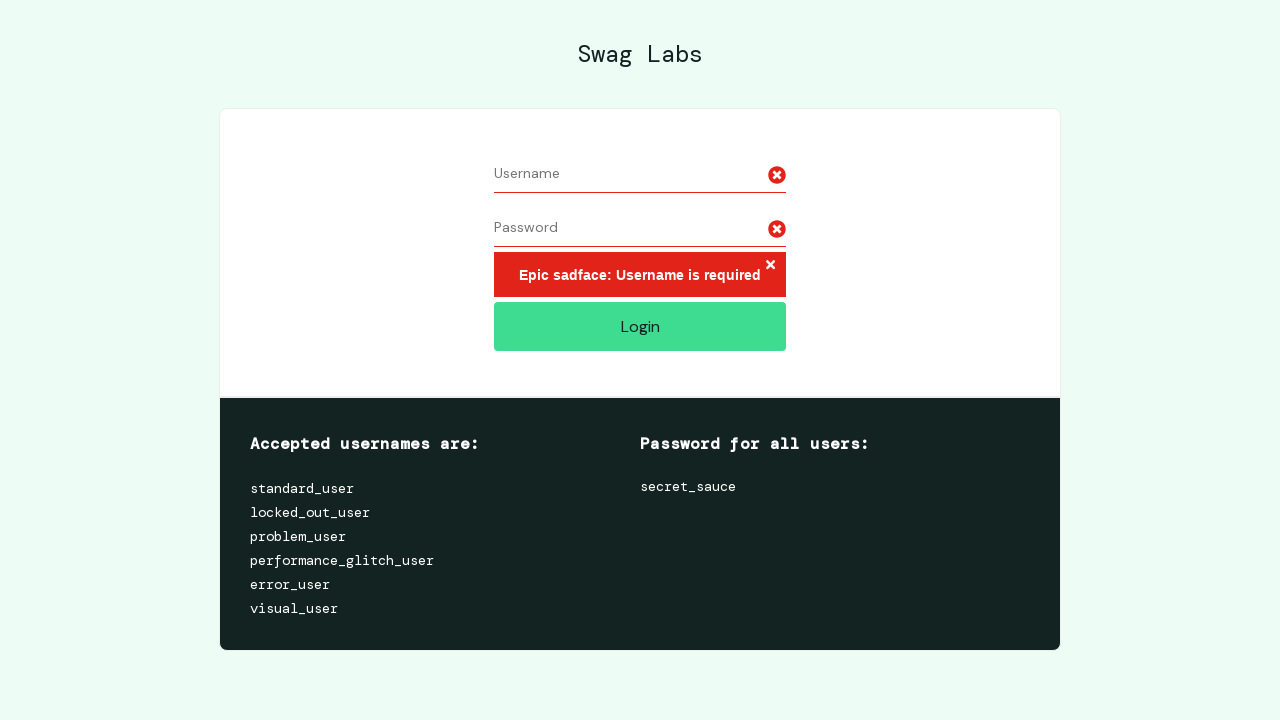